Navigates to a Tiens e-commerce website and sets the viewport to a full-screen size. This is a basic page load verification test.

Starting URL: https://b2c-tr.tiens.com/

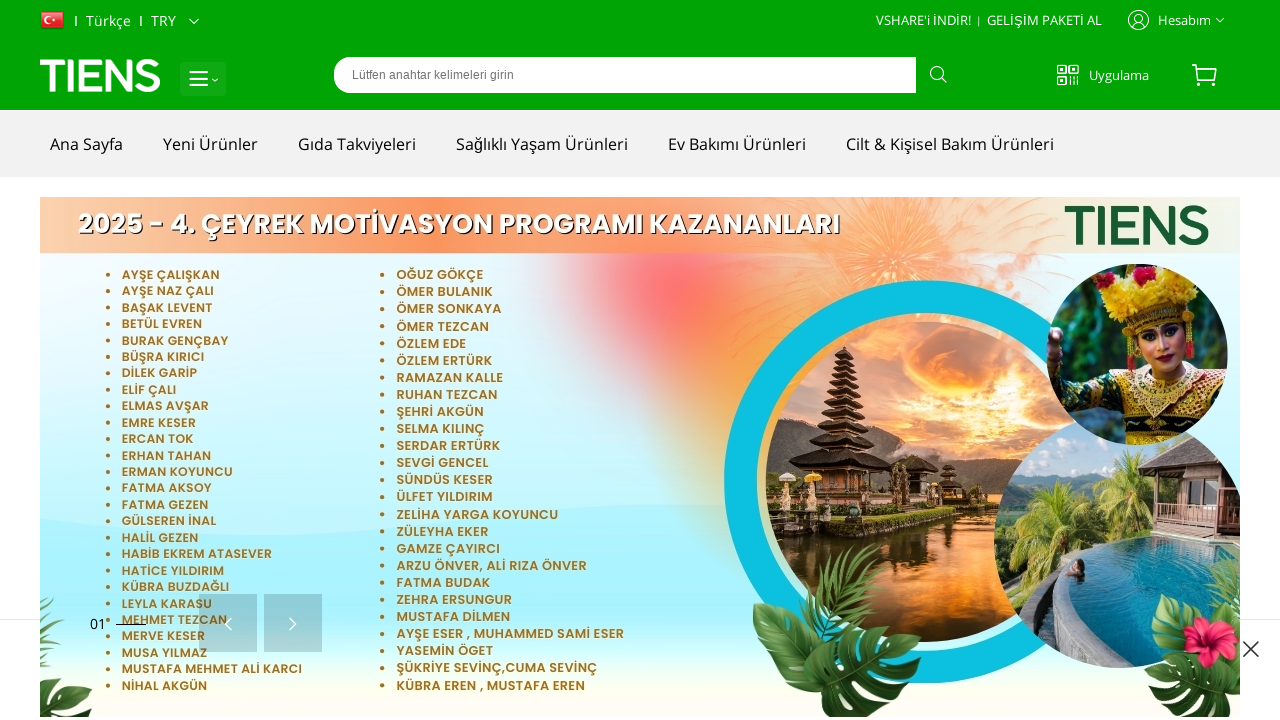

Set viewport to full-screen size (1920x1080)
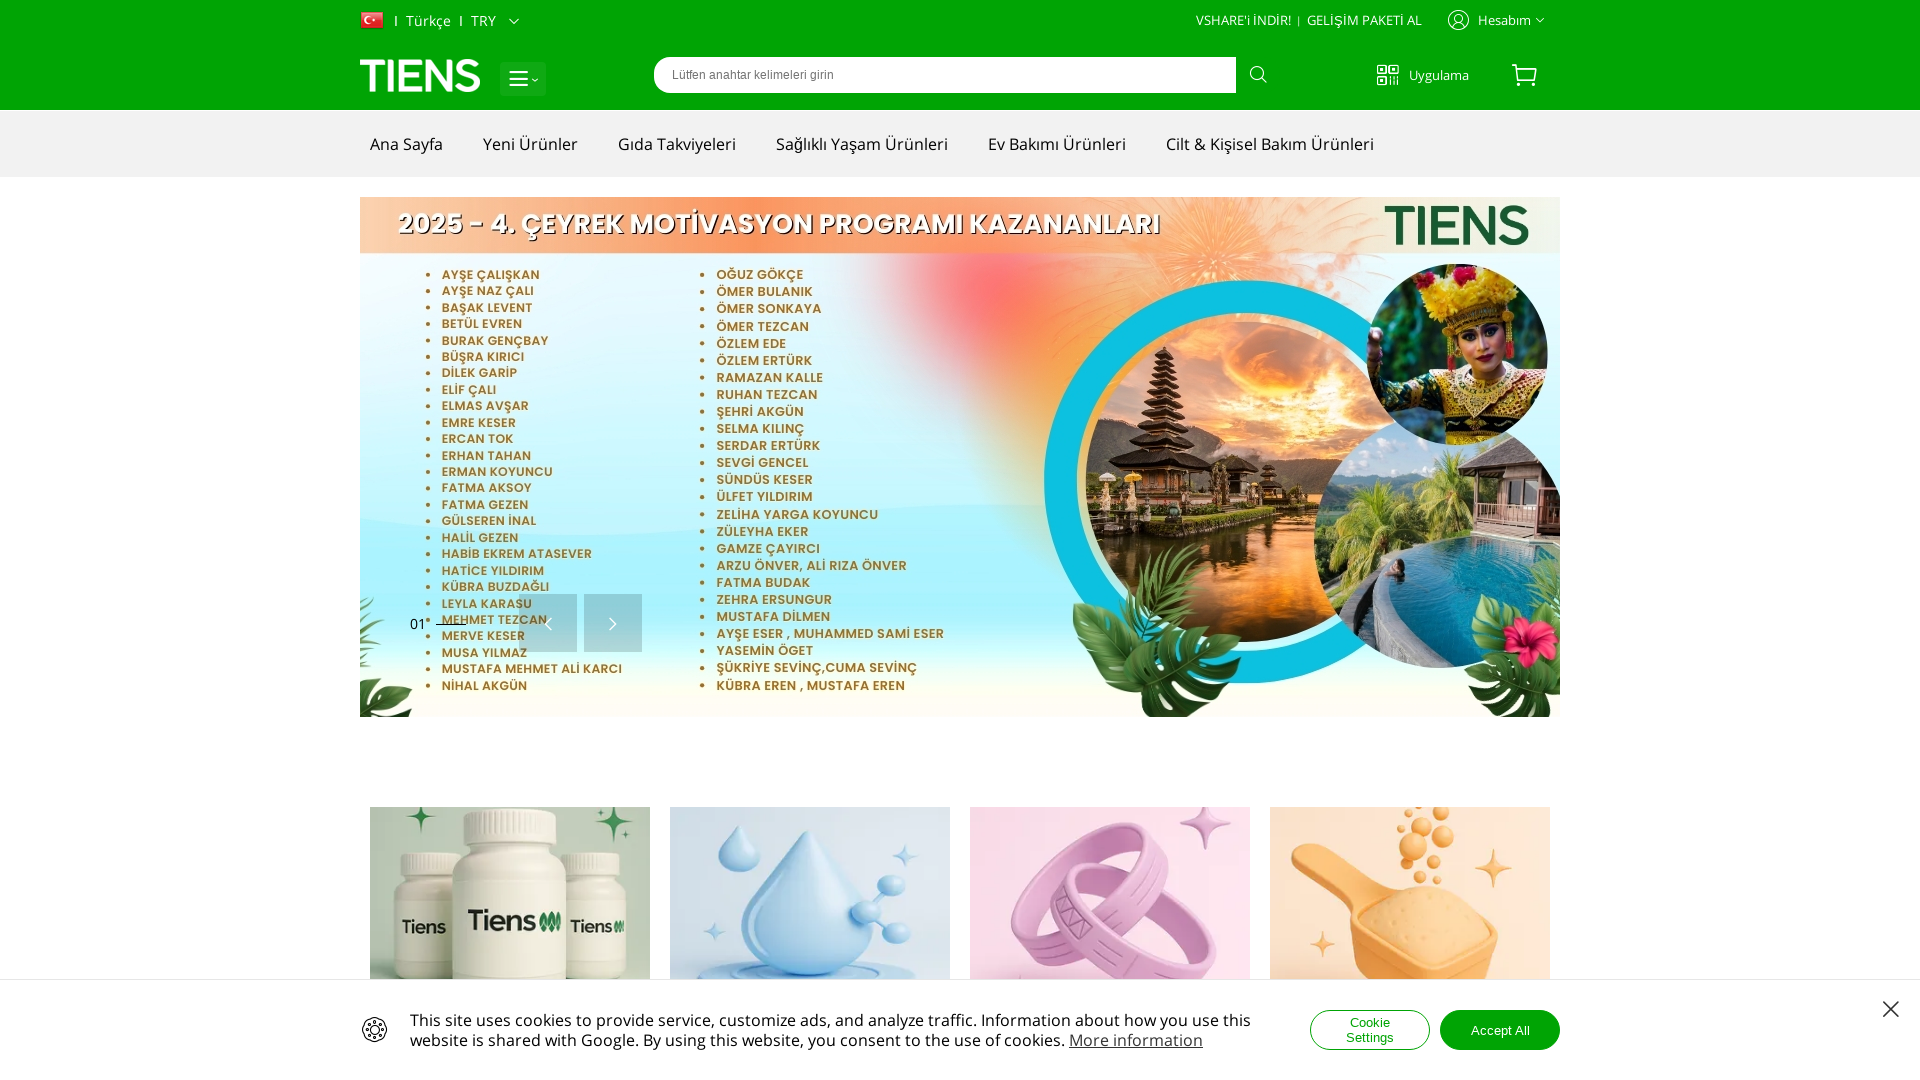

Page fully loaded
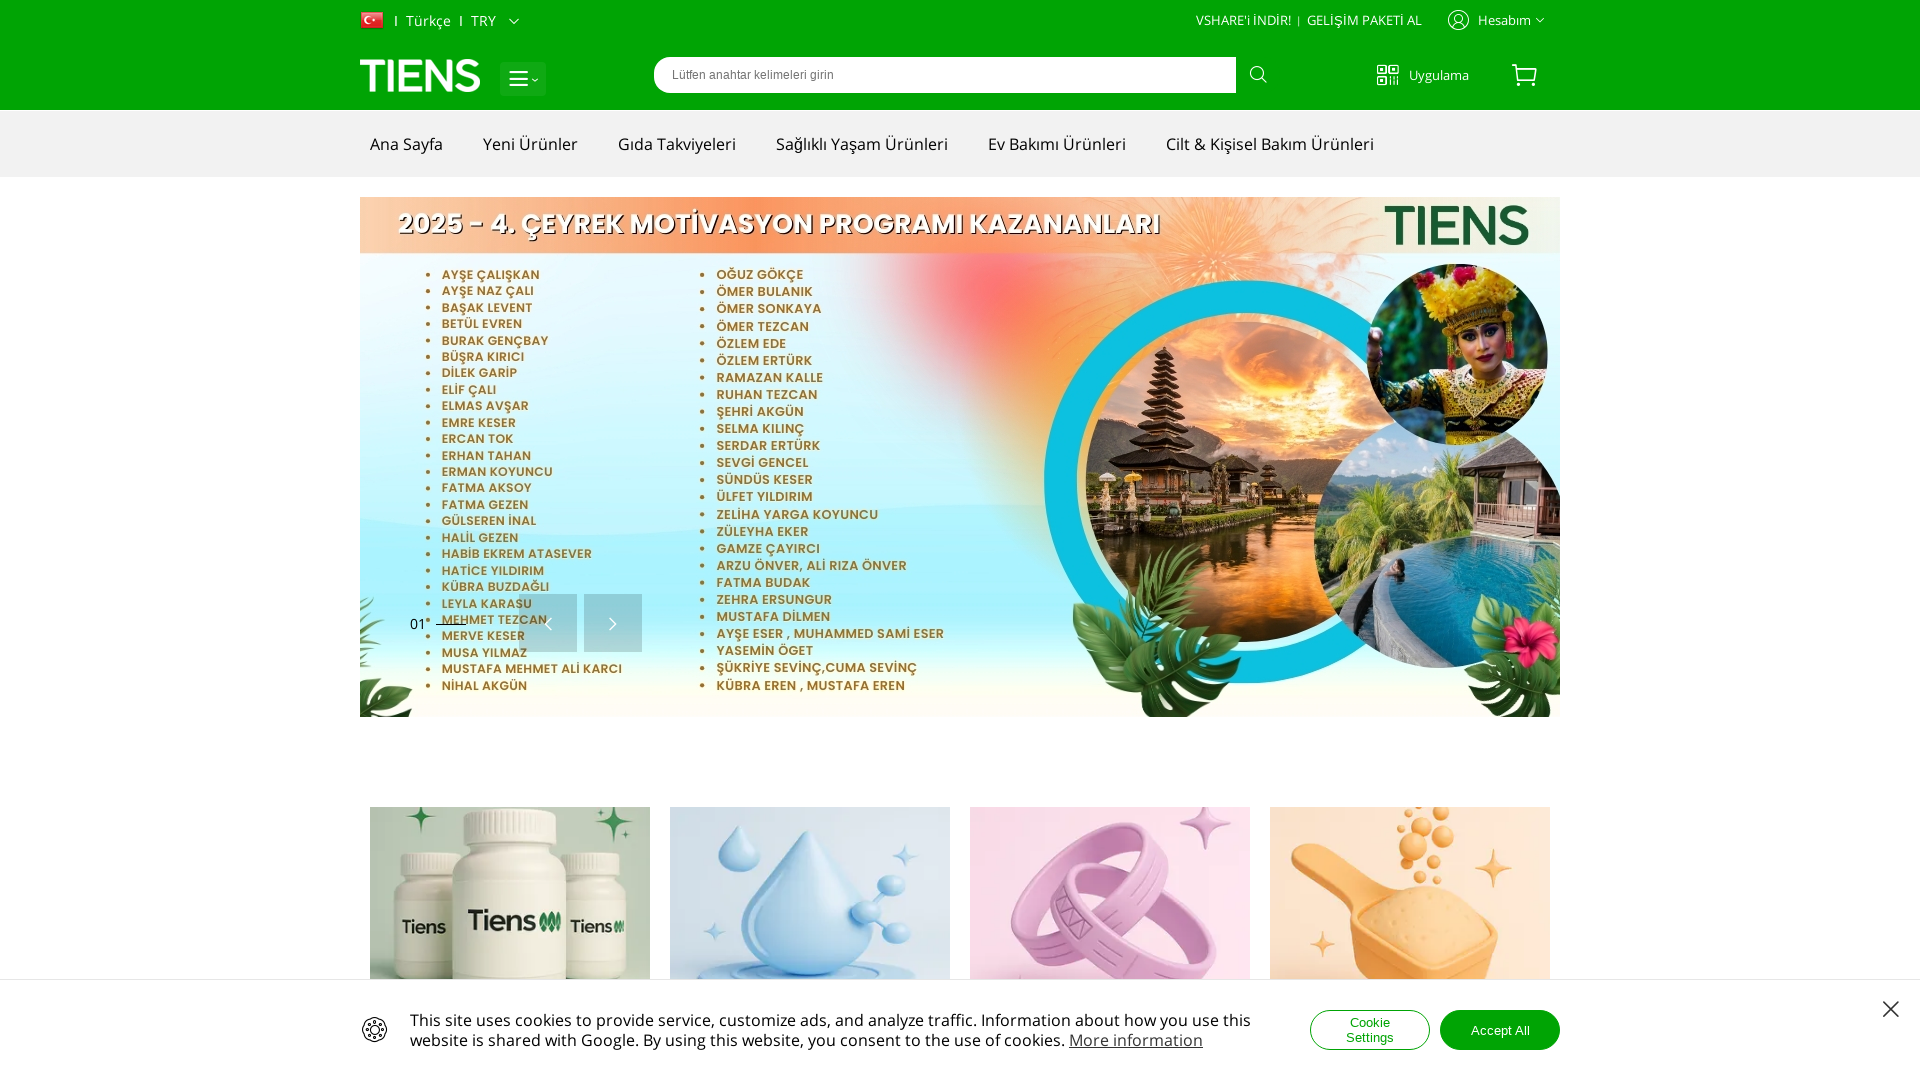

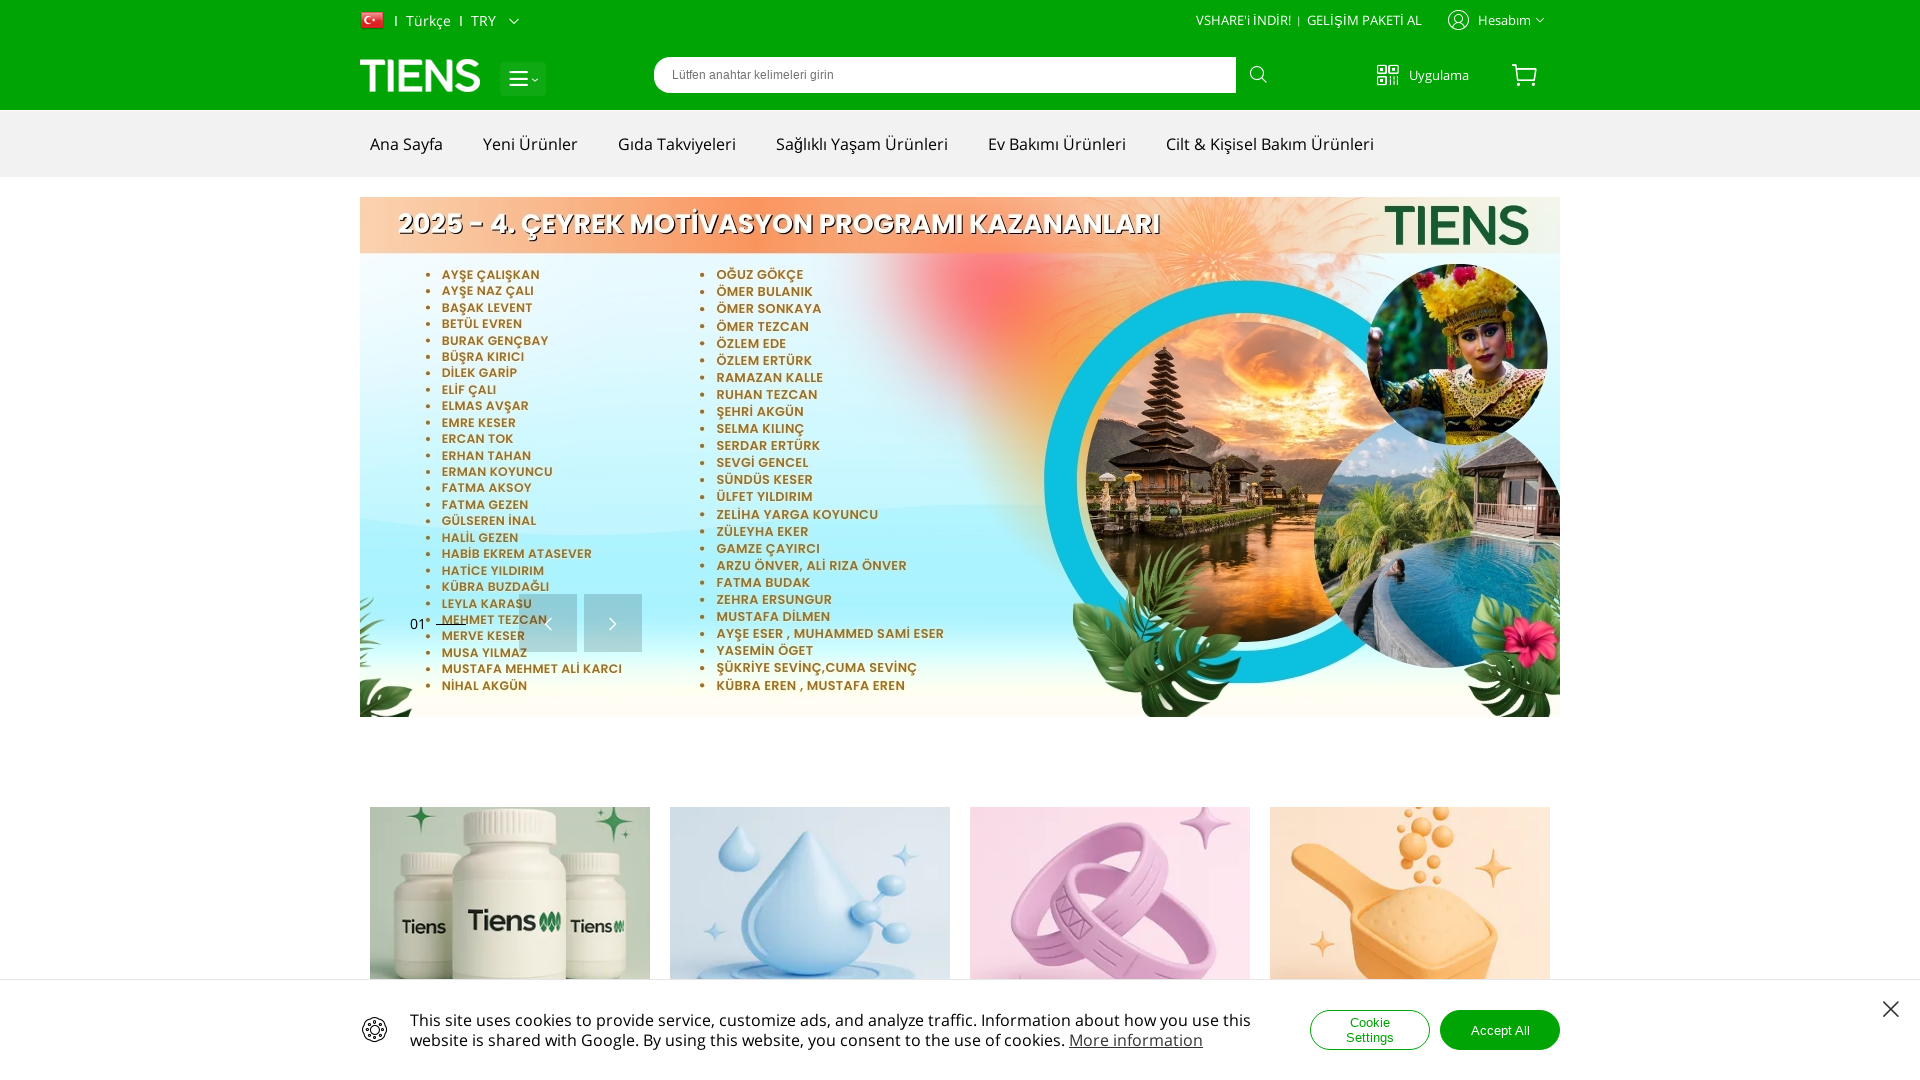